Navigates to a dropdown page and selects "Option 1" from the dropdown menu

Starting URL: https://the-internet.herokuapp.com/dropdown

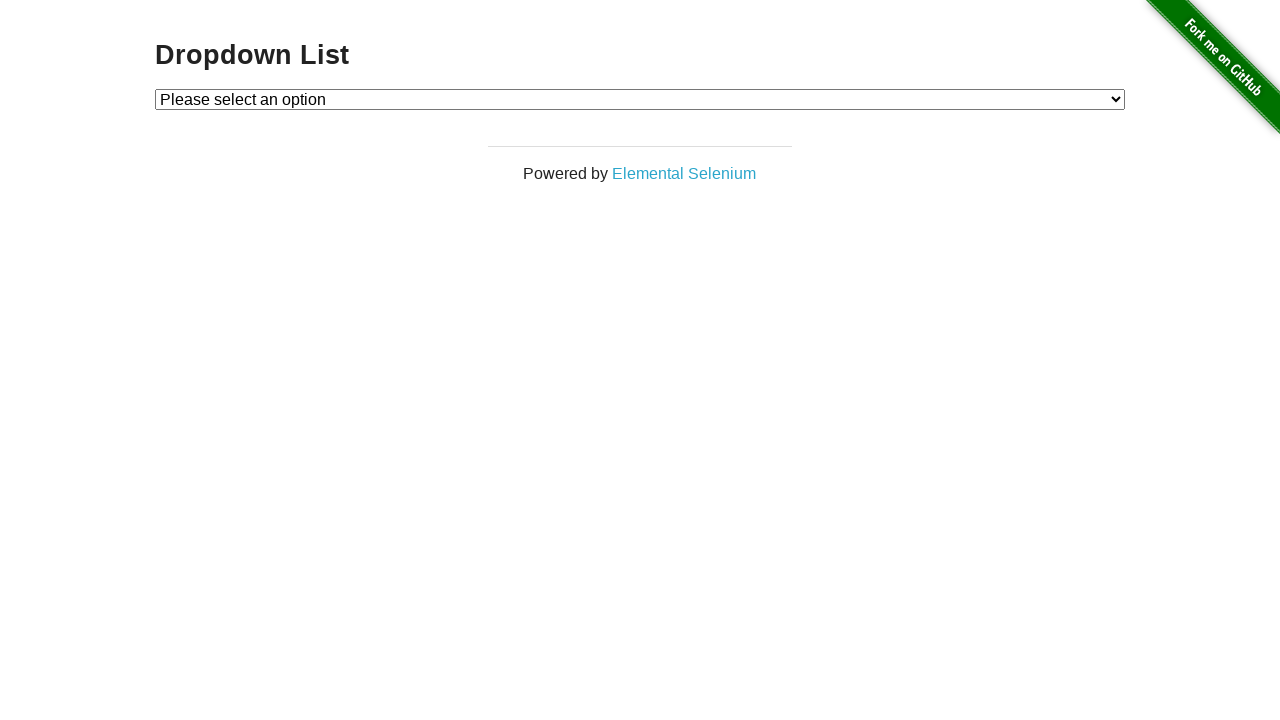

Dropdown menu loaded and became visible
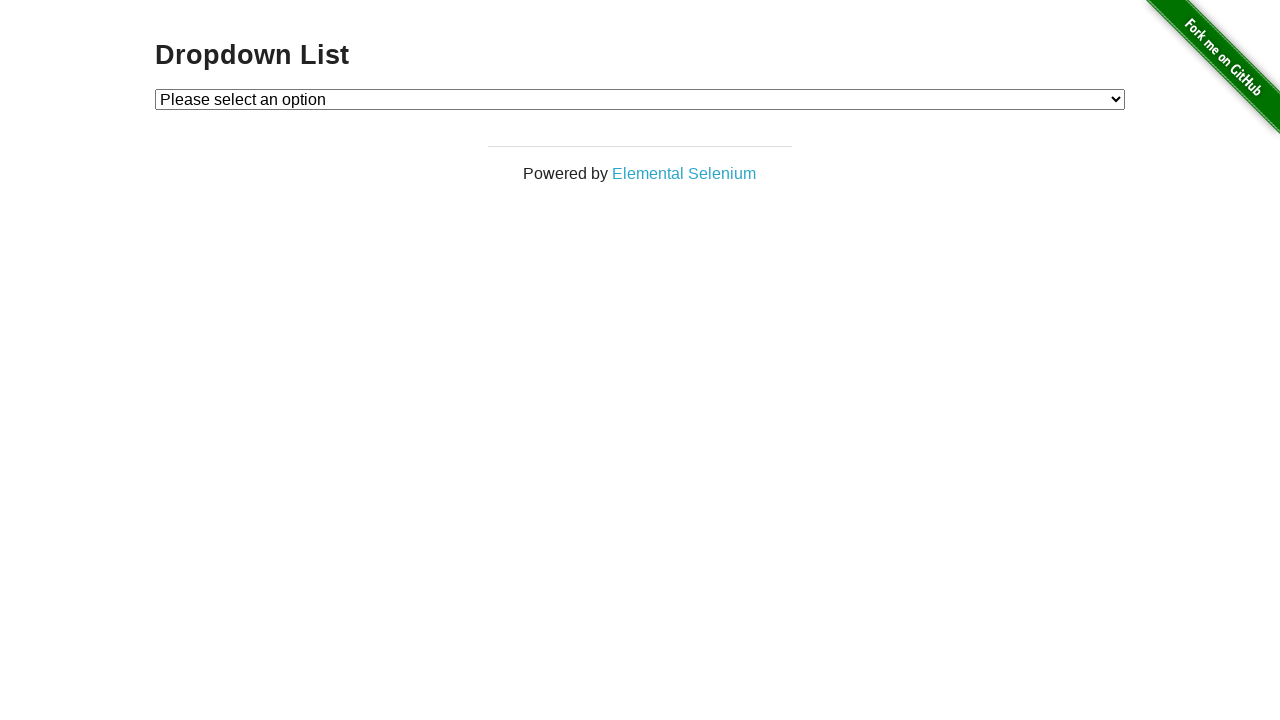

Selected 'Option 1' from the dropdown menu on select#dropdown
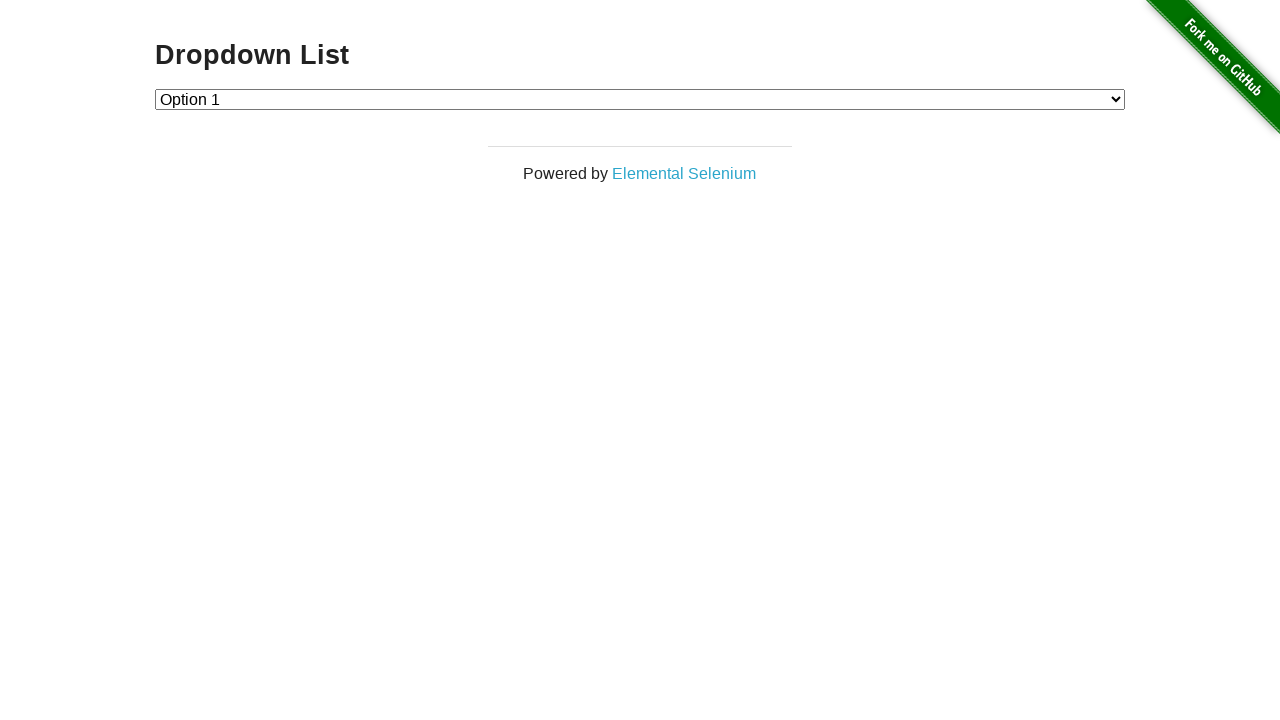

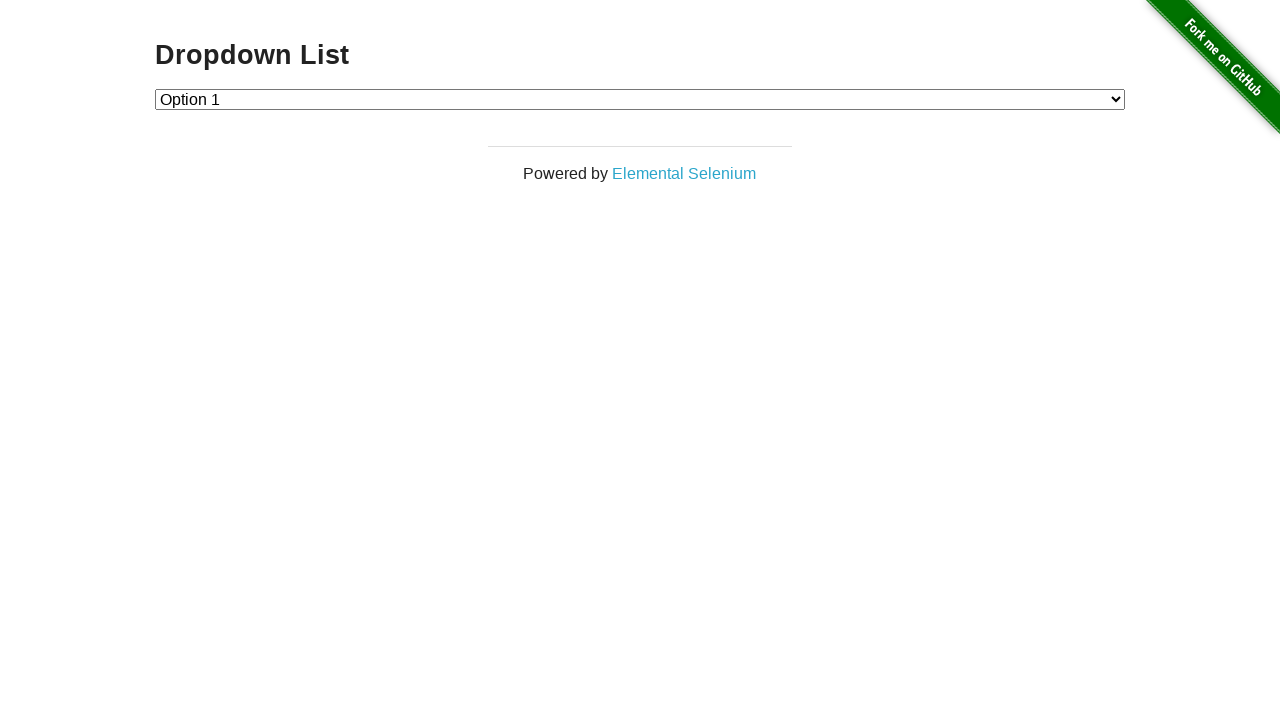